Tests a form submission by filling in full name, email, current address, and permanent address fields, then submitting the form

Starting URL: https://demoqa.com/text-box

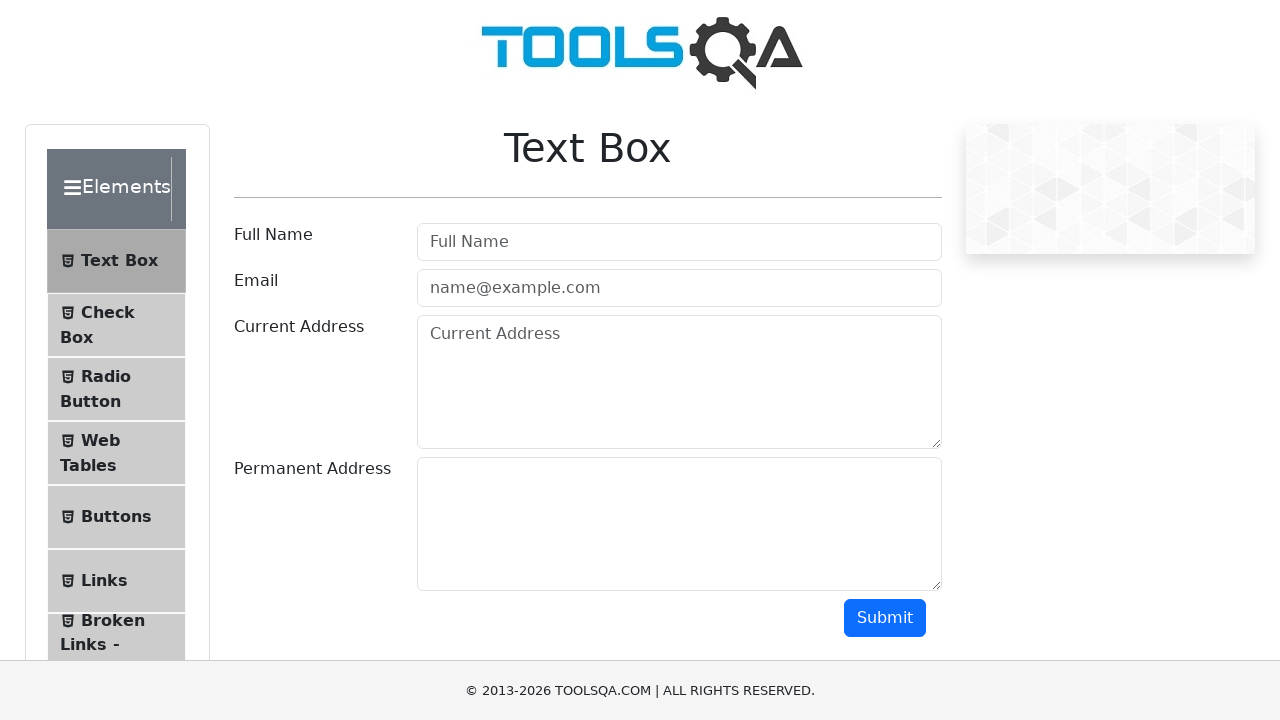

Filled full name field with 'Azim Kalamov' on input#userName
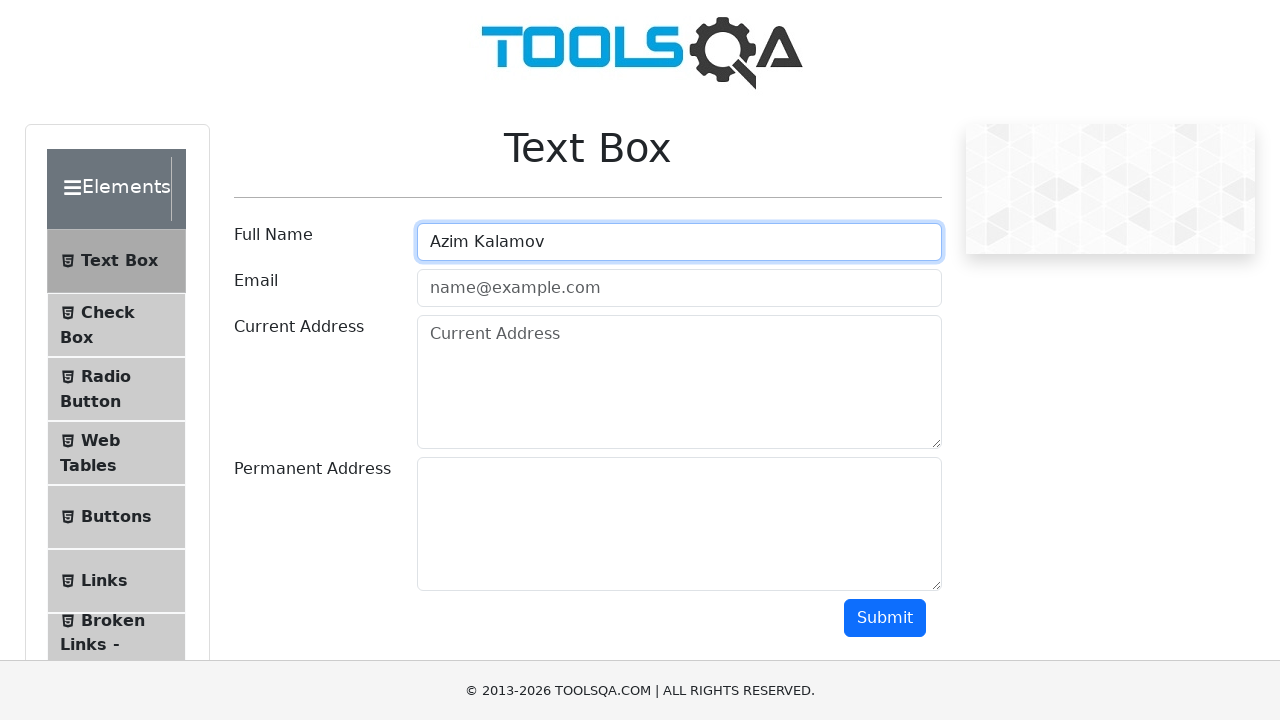

Filled email field with 'azim@gmail.com' on #userEmail
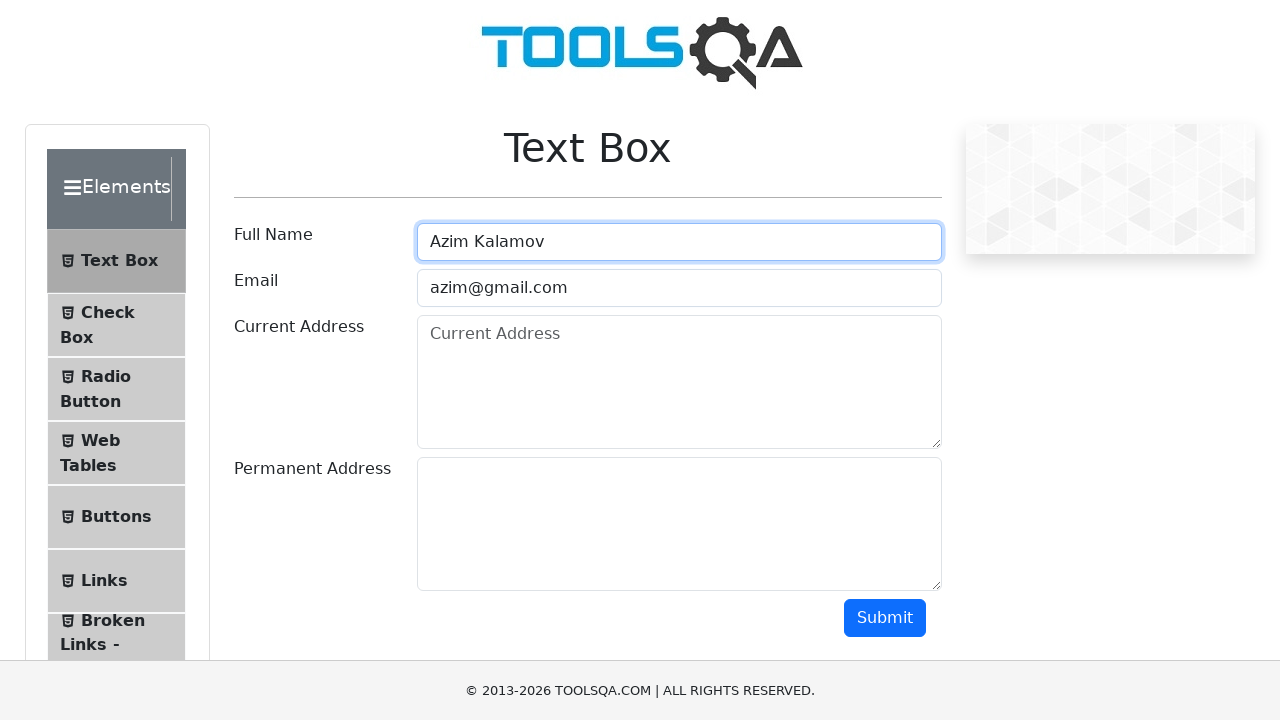

Filled current address field with 'Hello World!' on #currentAddress
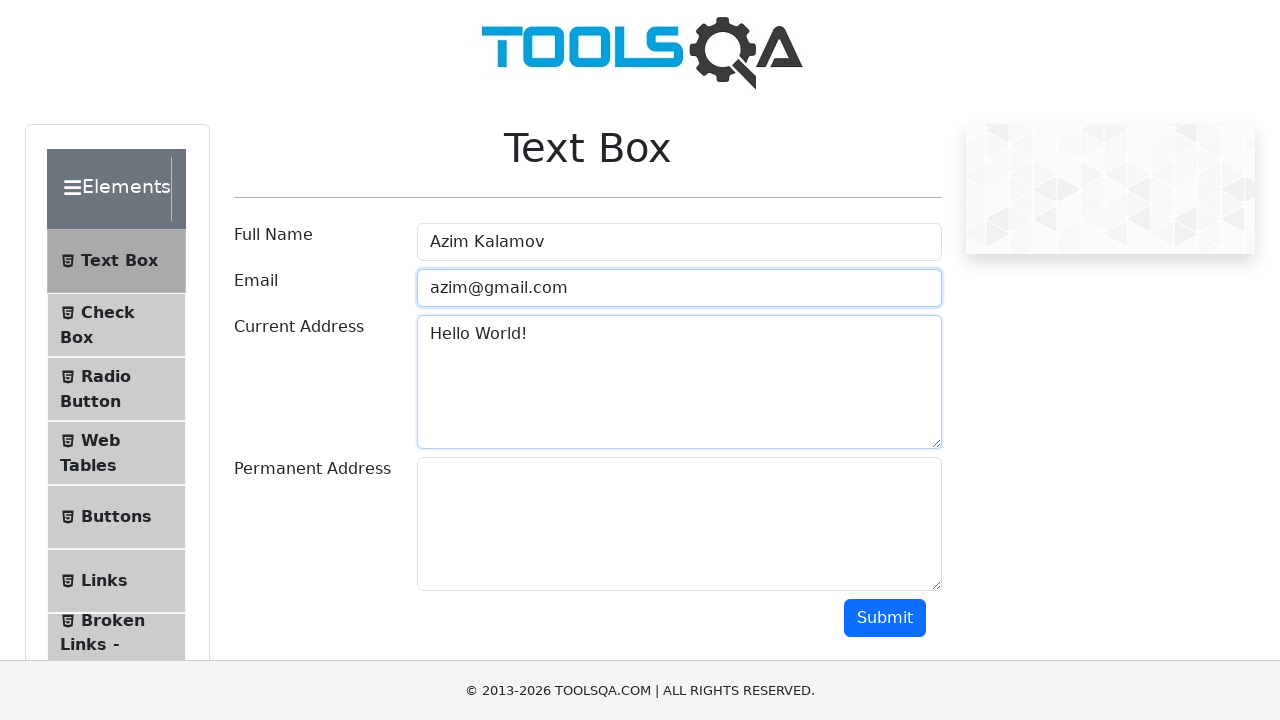

Filled permanent address field with 'Joe Biden.' on #permanentAddress
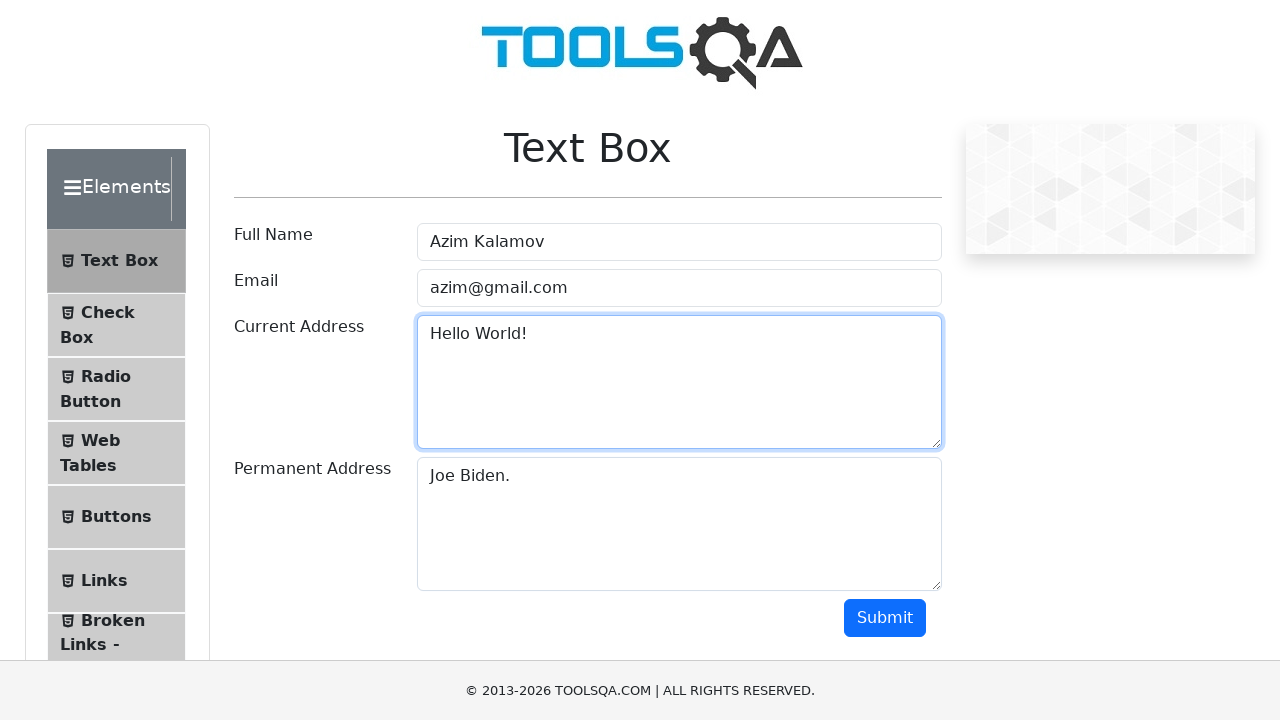

Clicked submit button to submit the form at (885, 618) on #submit
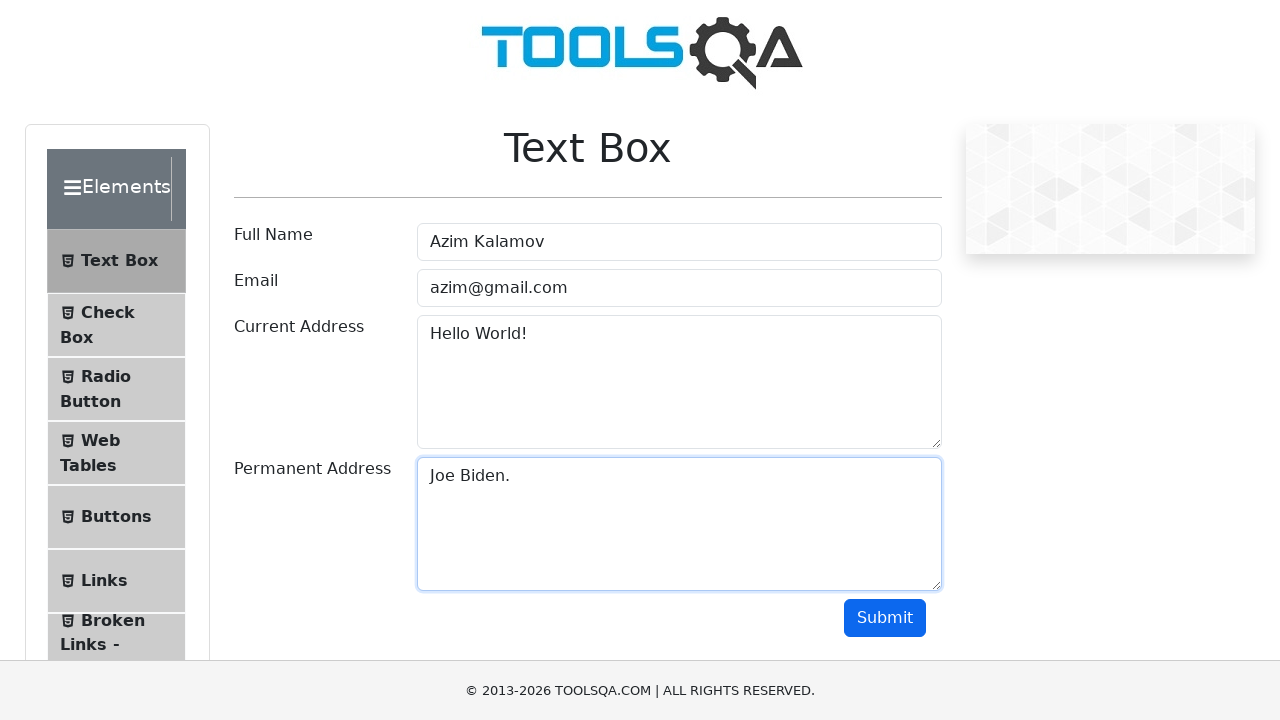

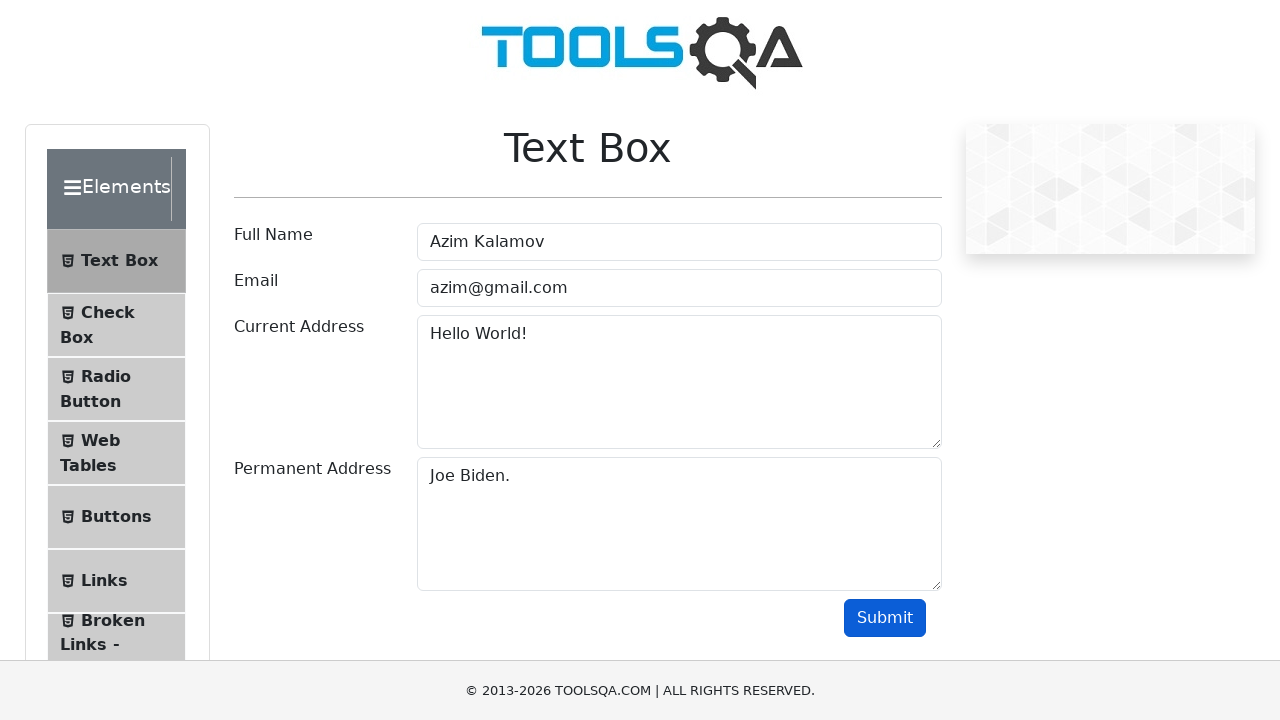